Navigates to Freshworks website and waits for footer links to load

Starting URL: https://www.freshworks.com

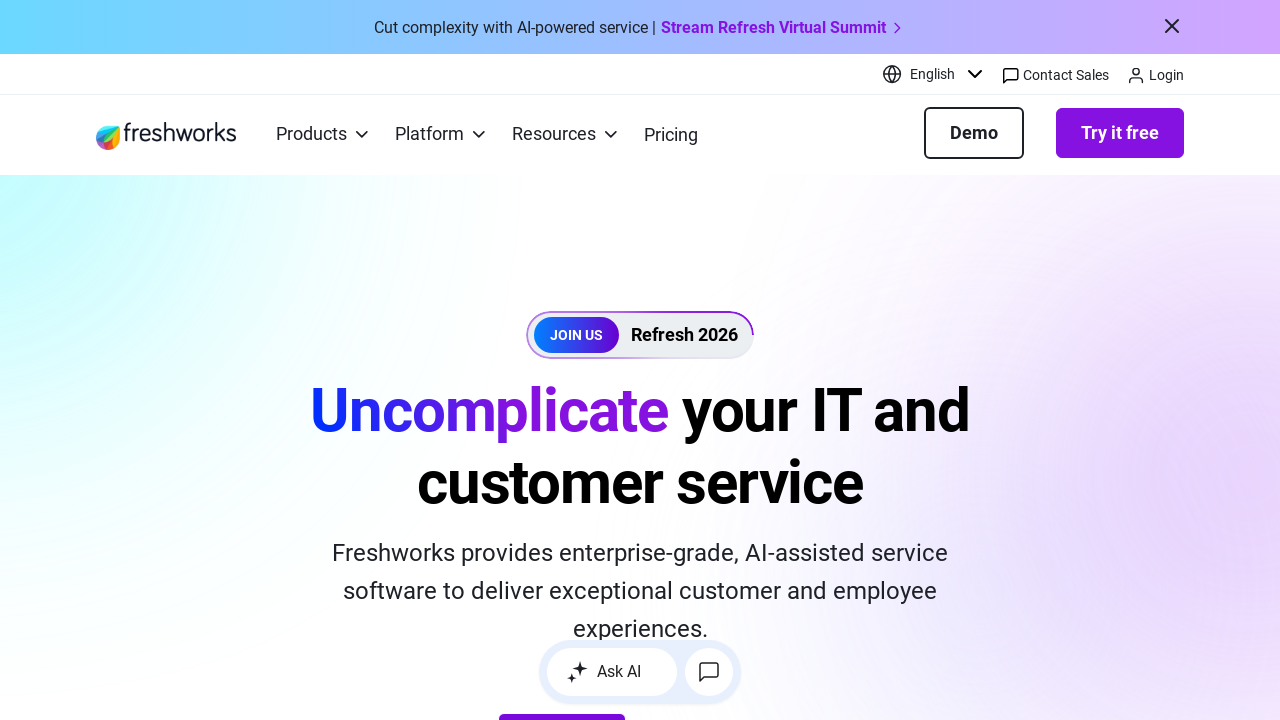

Navigated to Freshworks website
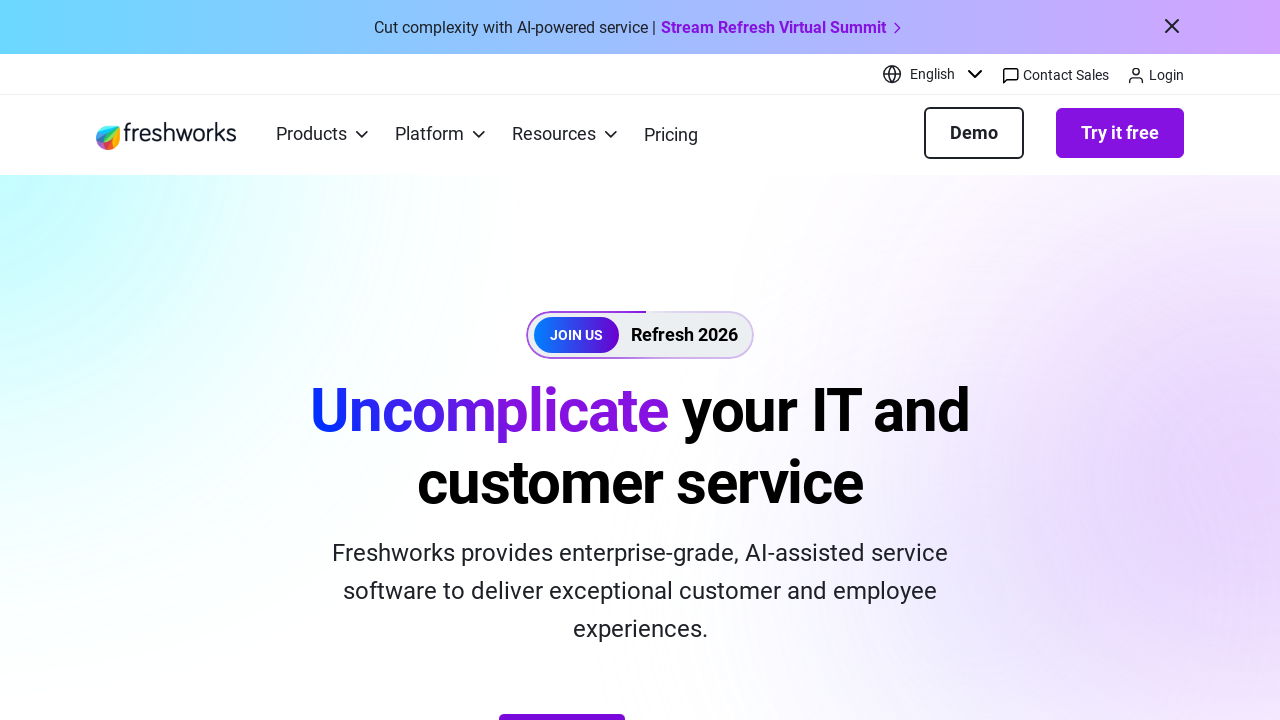

Footer links loaded and became visible
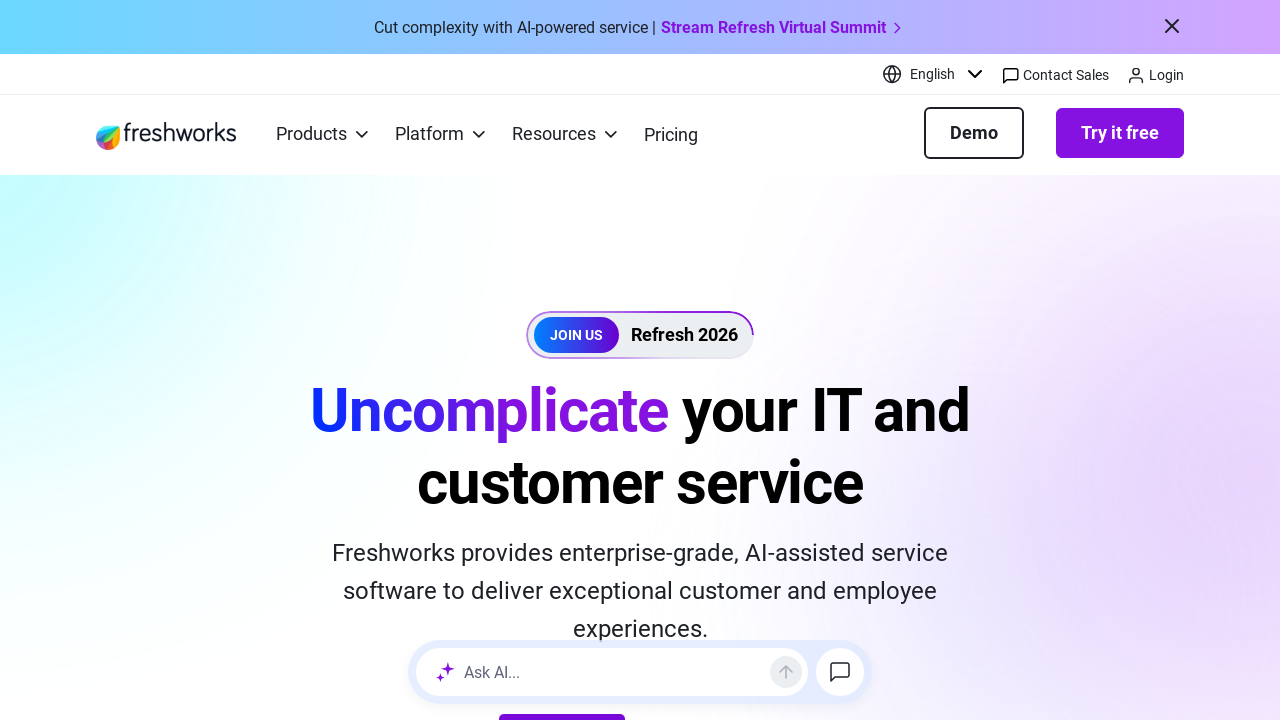

Retrieved all footer links from the page
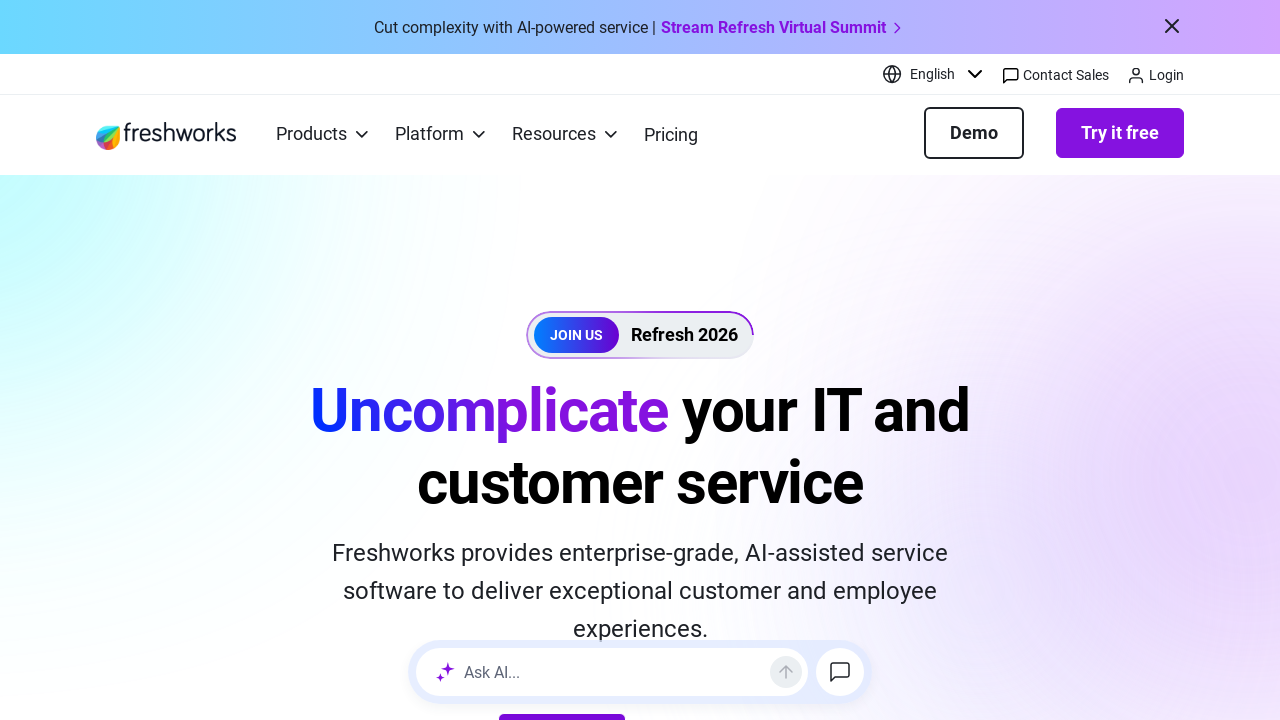

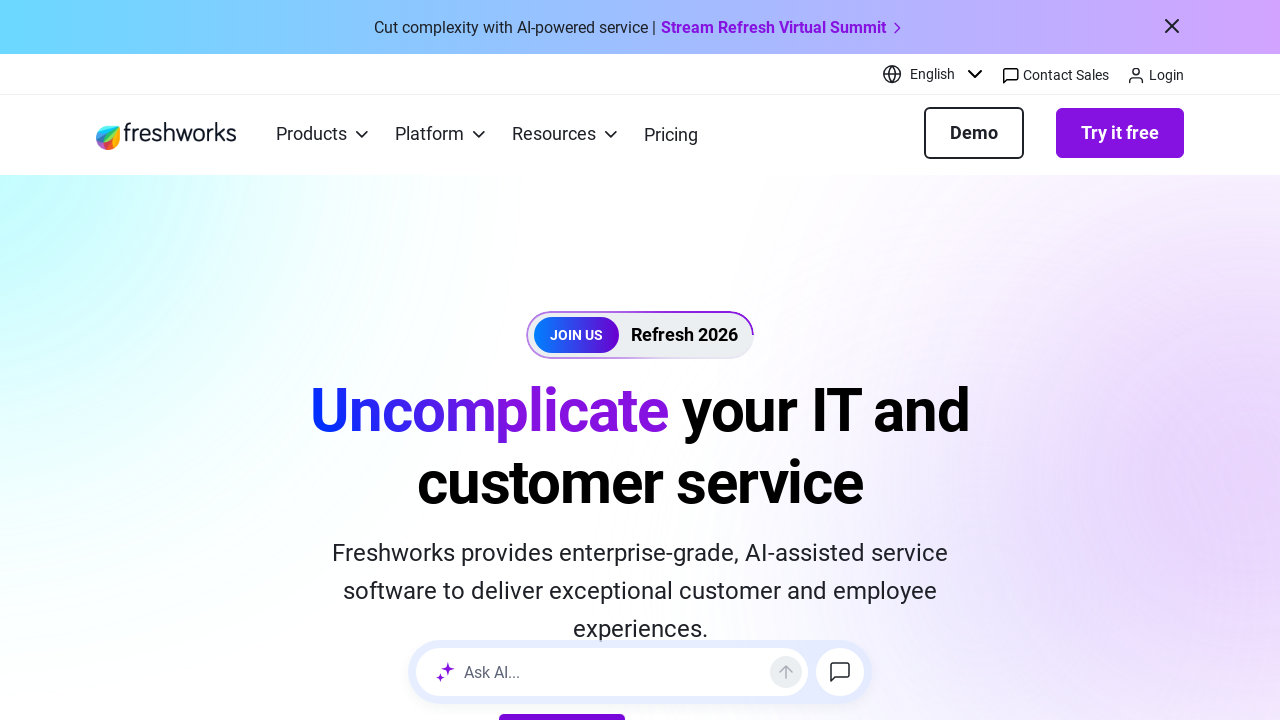